Opens a new tab to the about page, switches between tabs, and navigates back to original page

Starting URL: https://cbarnc.github.io/Group3-repo-projects/

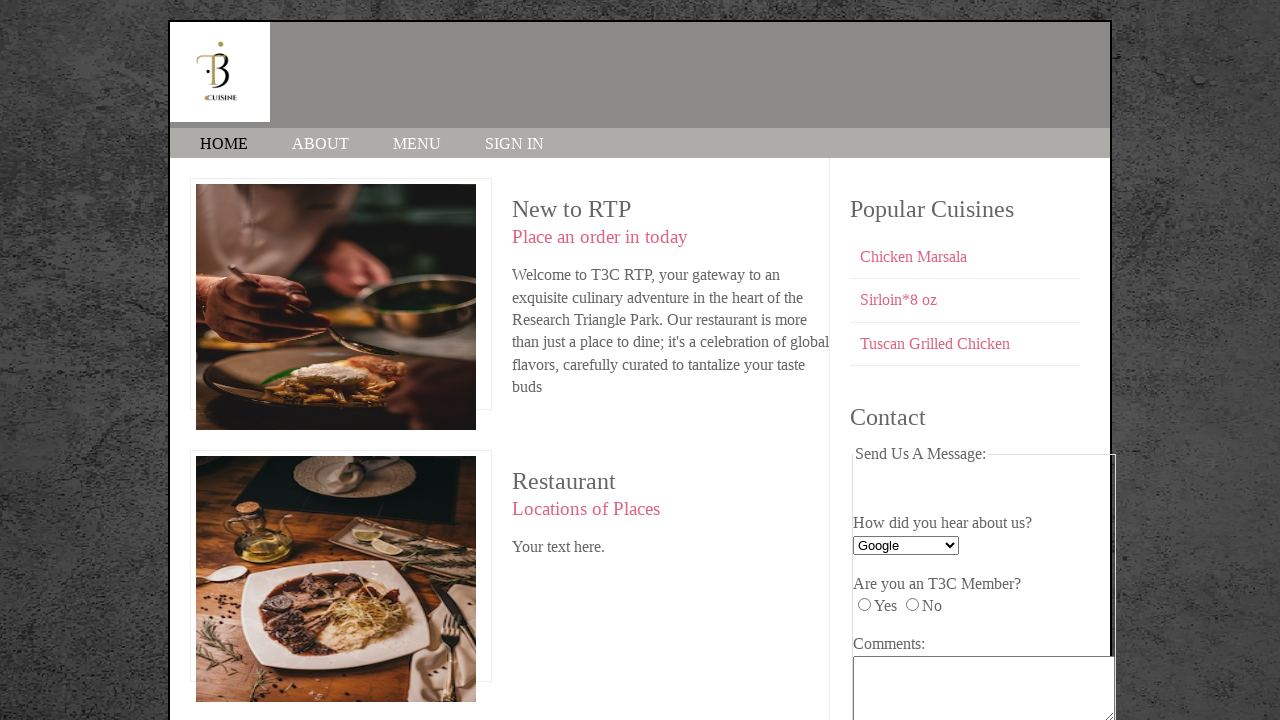

Opened a new tab
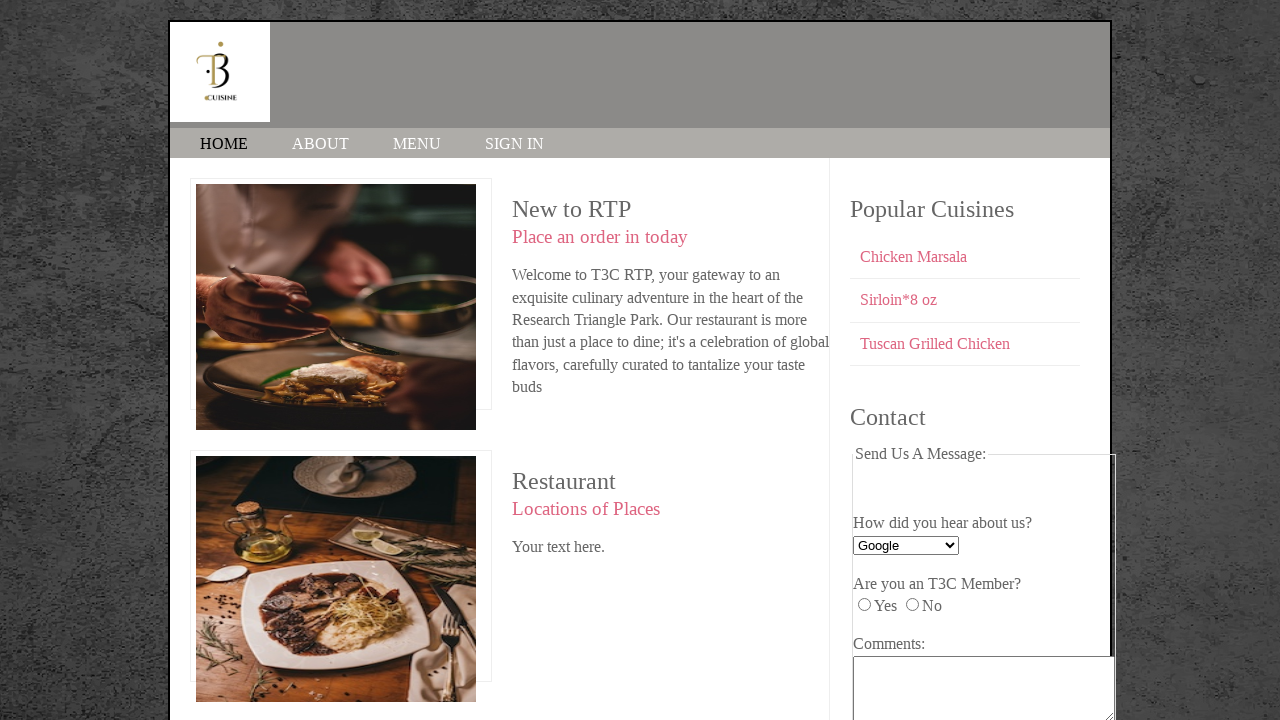

Navigated new tab to about page
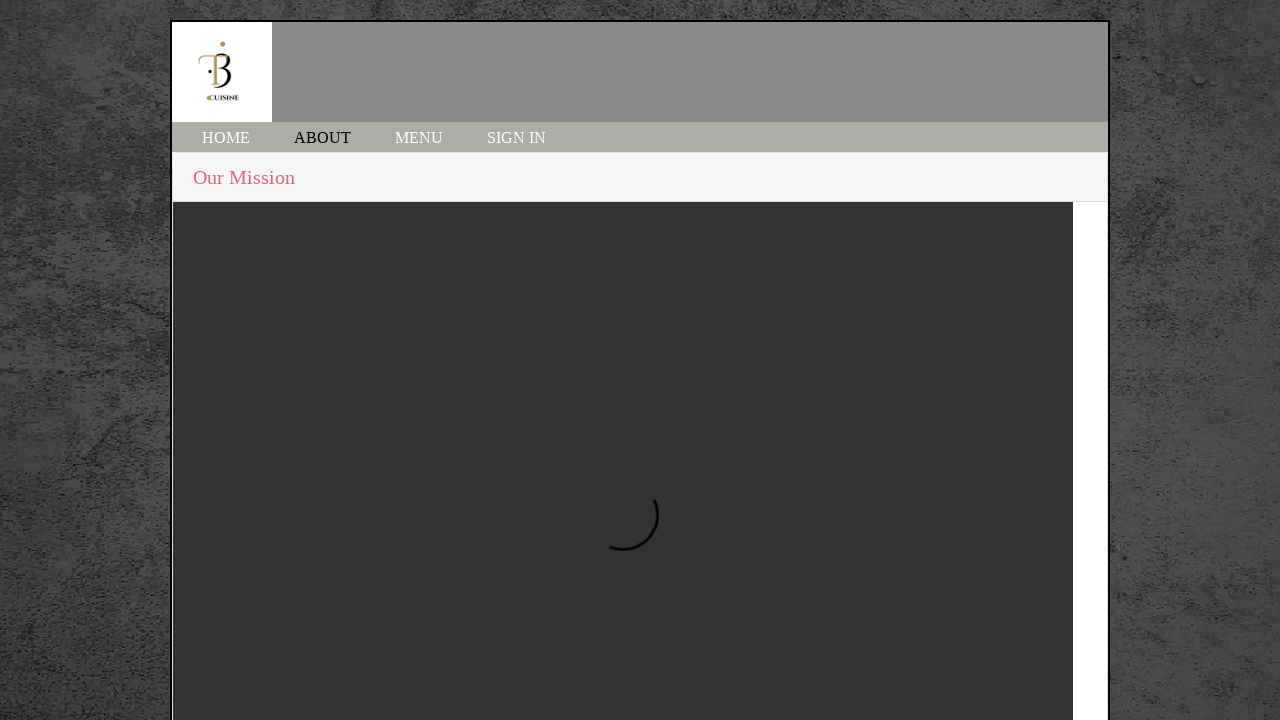

About page finished loading
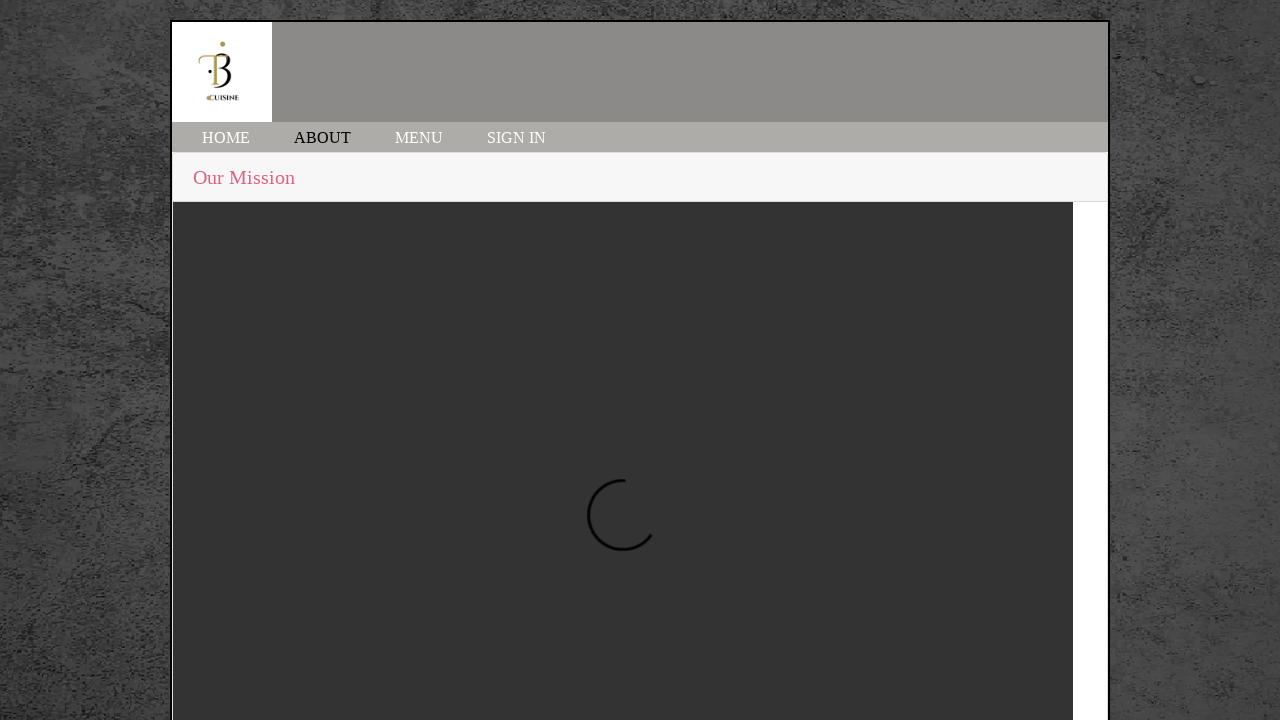

Closed the about page tab
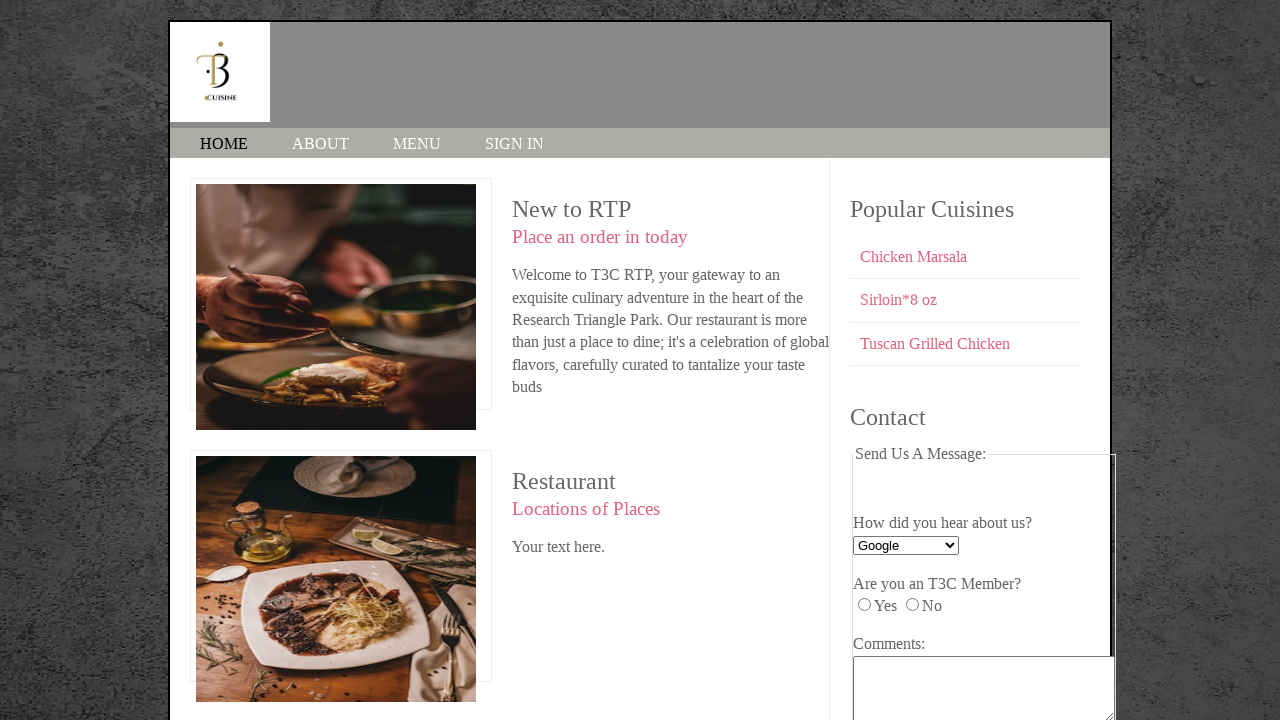

Original page is still available after closing new tab
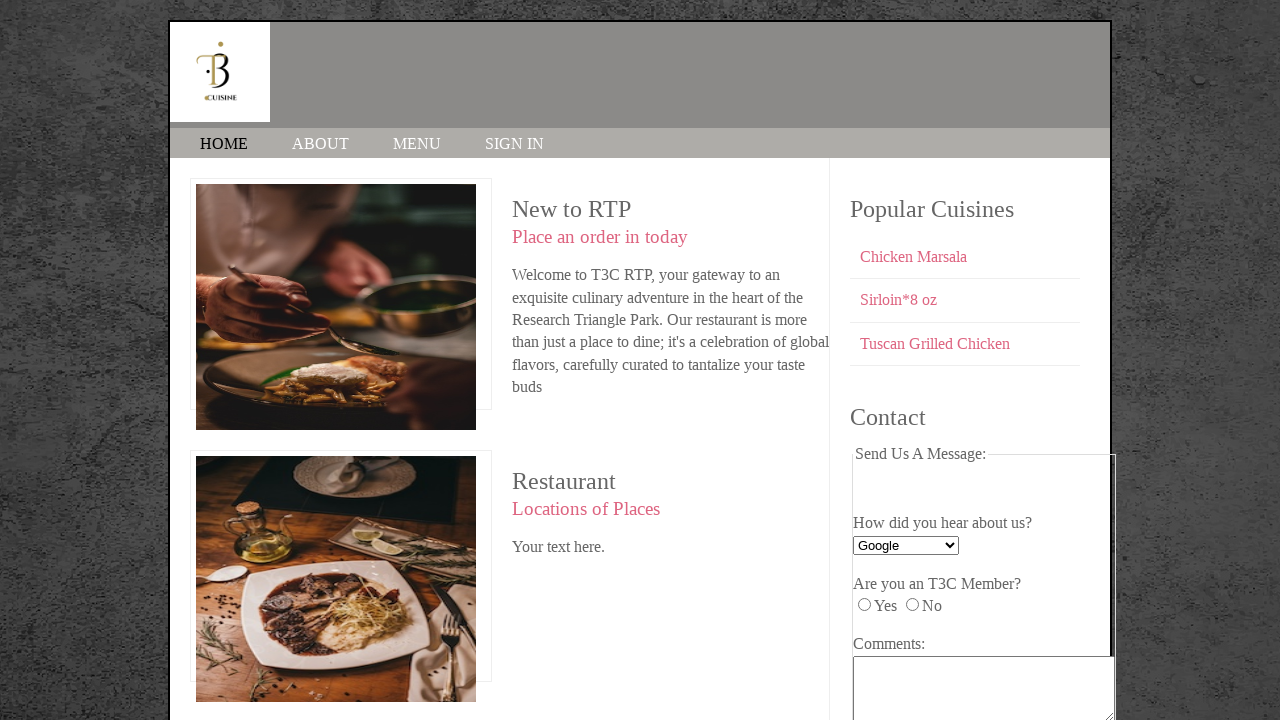

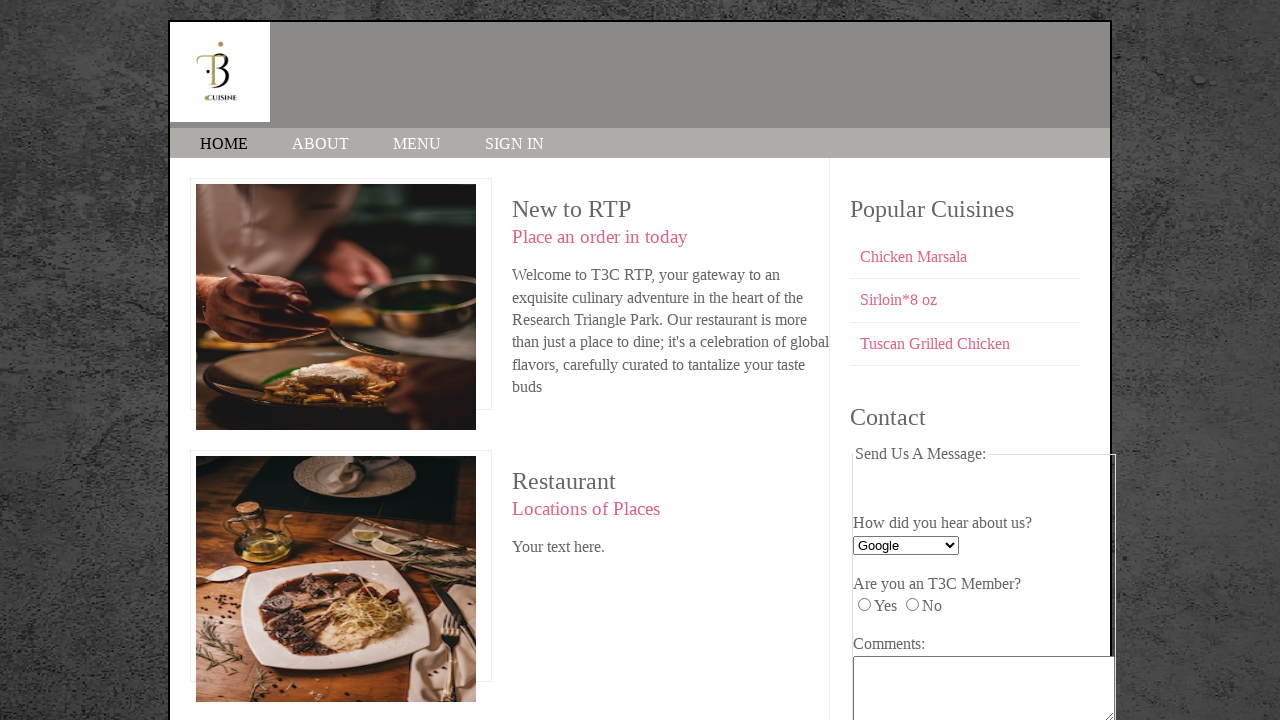